Tests the Add/Remove Elements functionality by clicking to add three elements, deleting one, and verifying two remain.

Starting URL: http://the-internet.herokuapp.com/

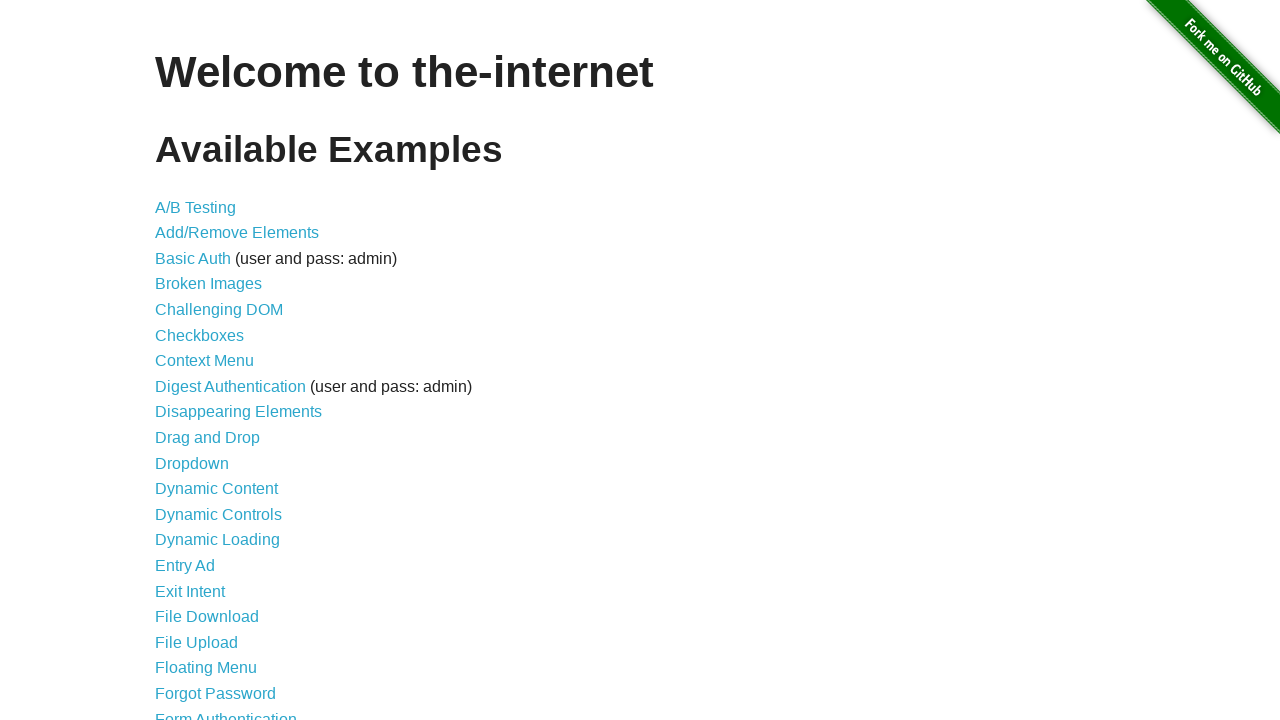

Clicked on 'Add/Remove Elements' link at (237, 233) on a:text('Add/Remove Elements')
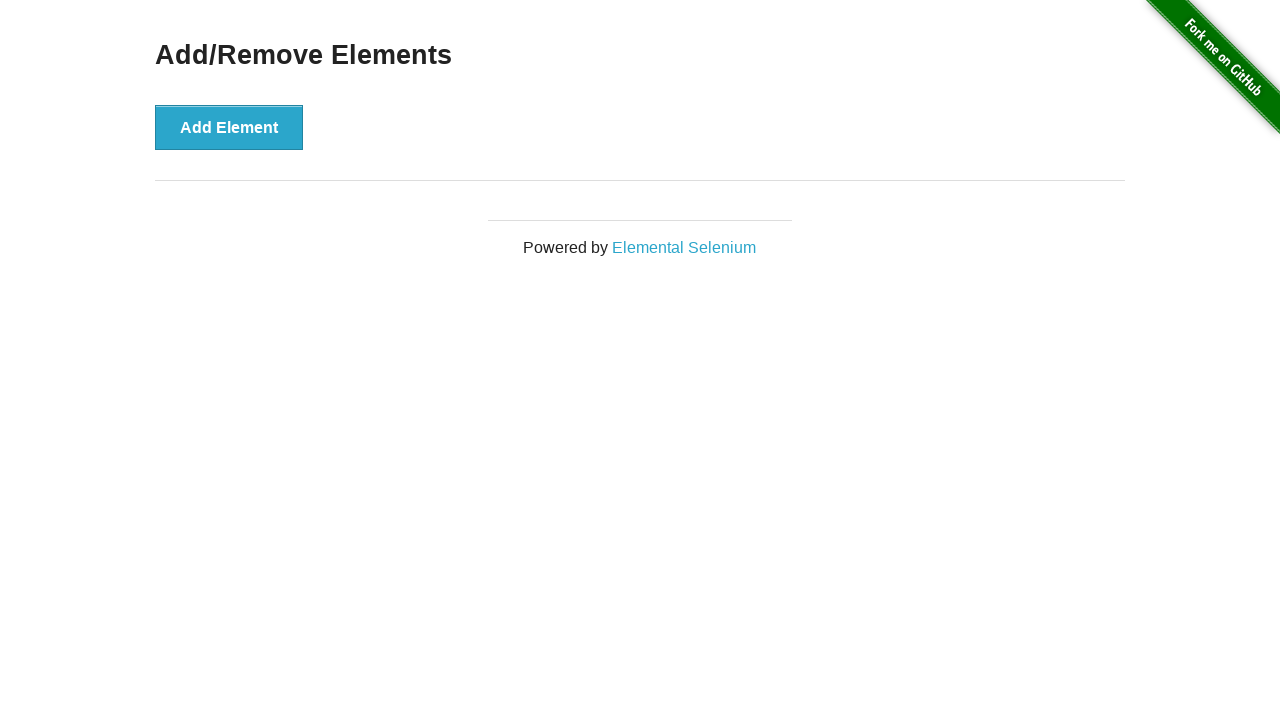

Clicked 'Add Element' button (1st time) at (229, 127) on button:text('Add Element')
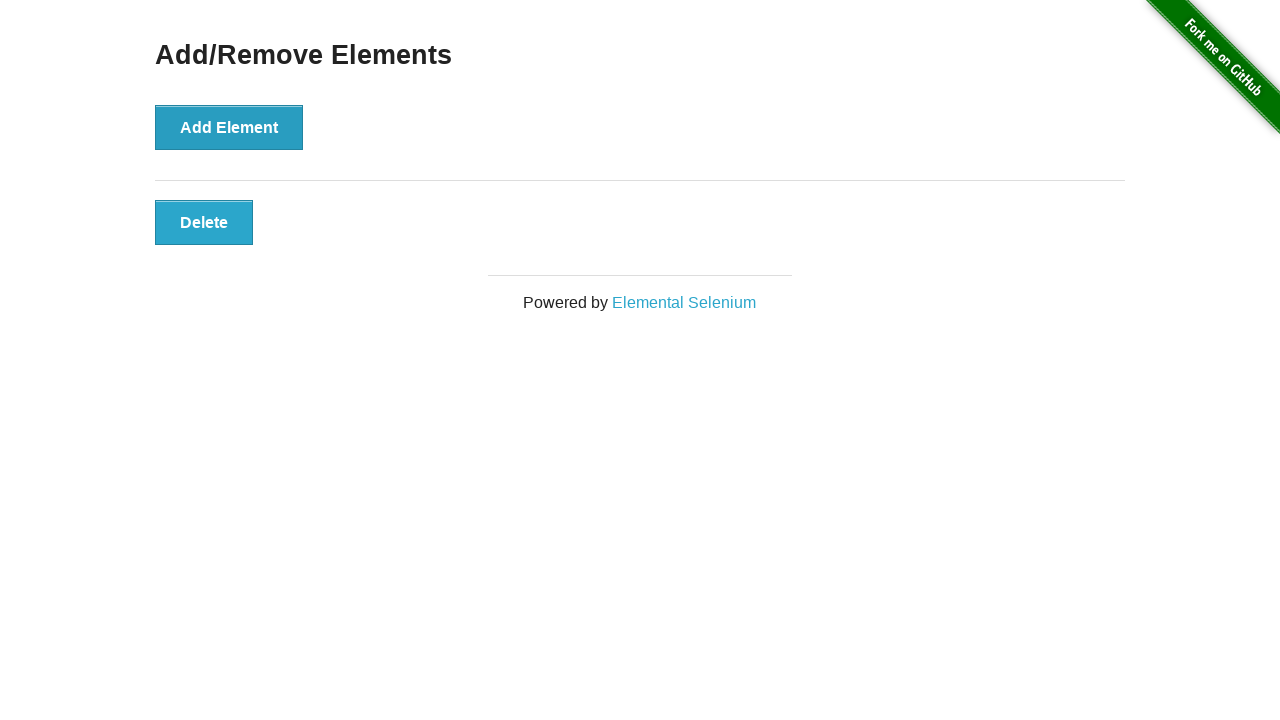

Clicked 'Add Element' button (2nd time) at (229, 127) on button:text('Add Element')
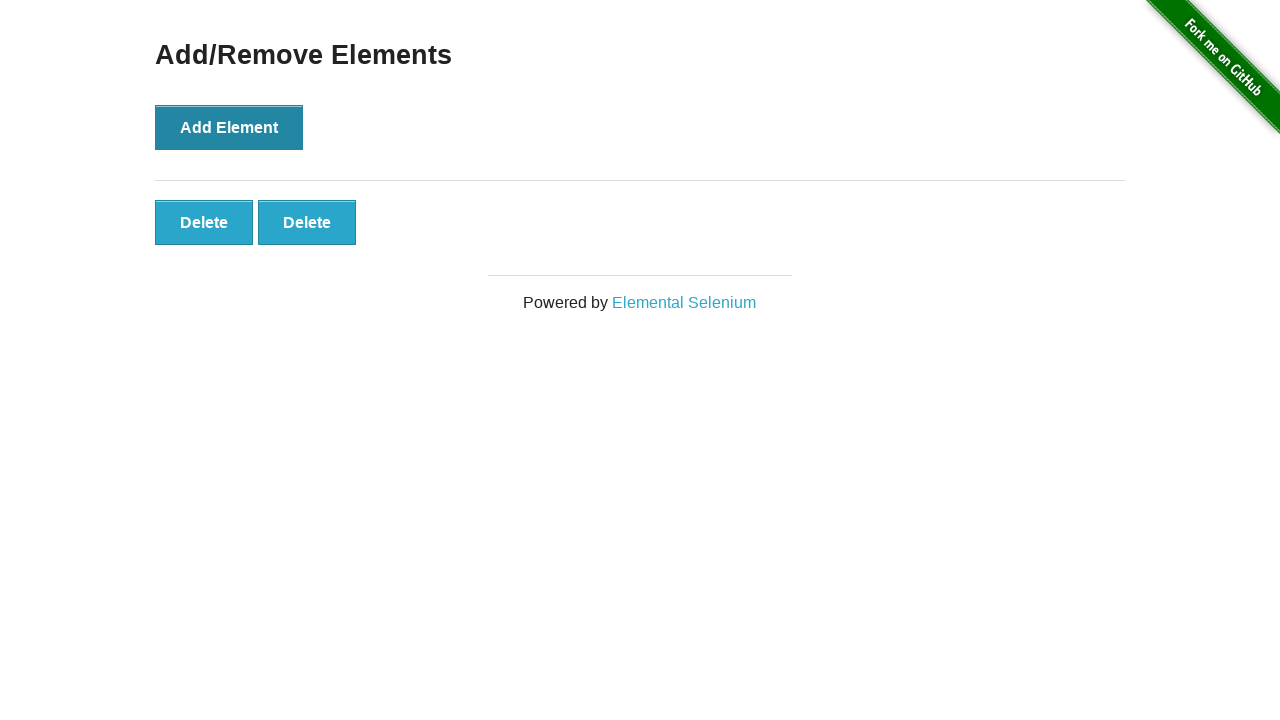

Clicked 'Add Element' button (3rd time) at (229, 127) on button:text('Add Element')
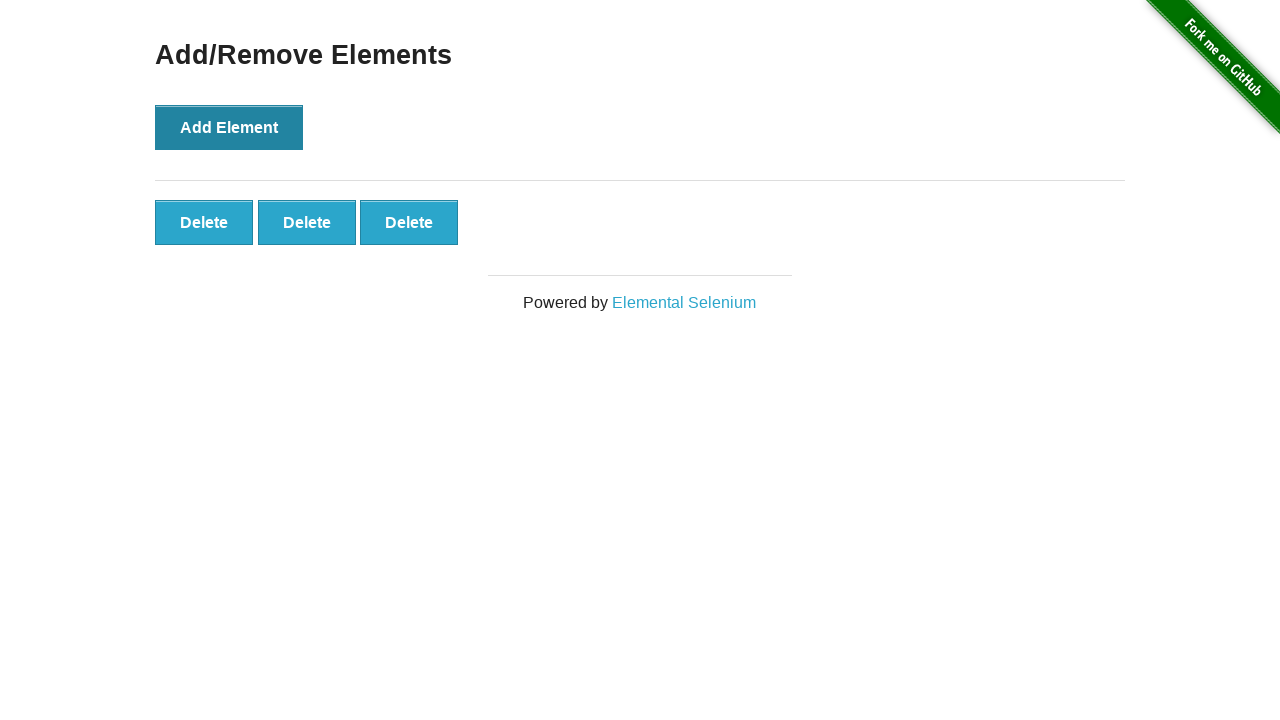

Clicked 'Delete' button to remove one element at (204, 222) on button:text('Delete')
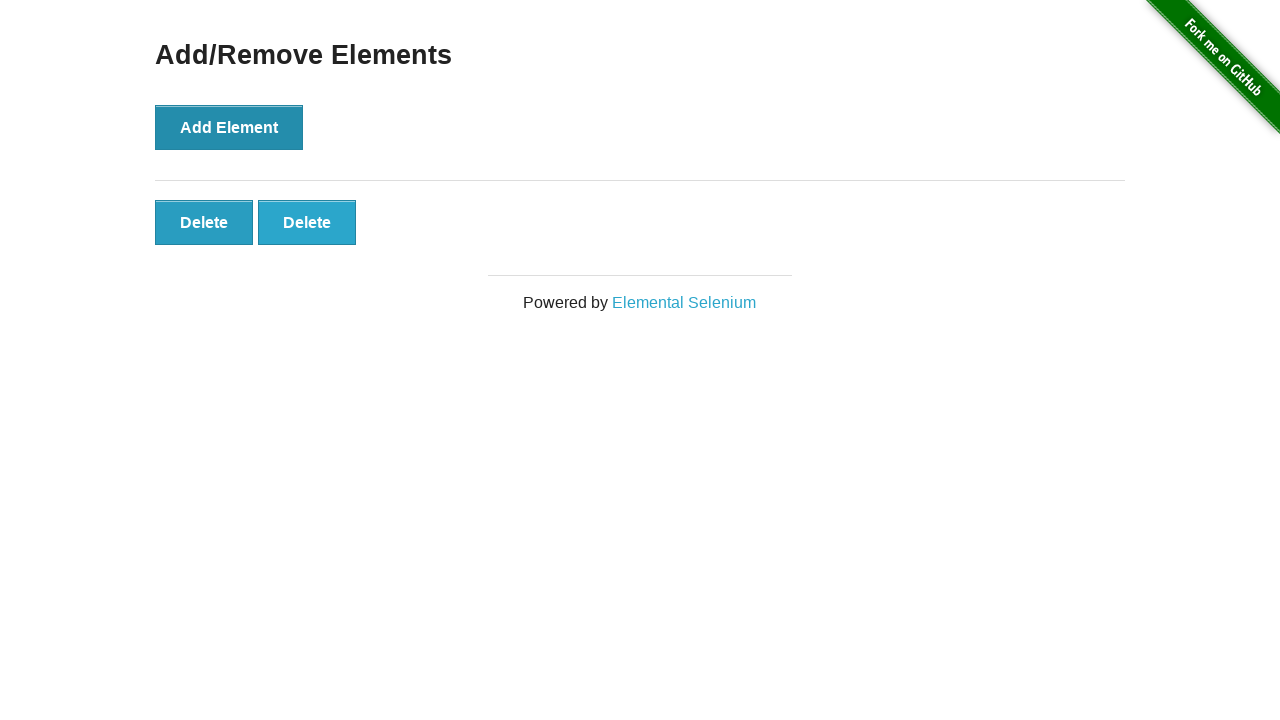

Located remaining elements with selector '#elements button.added-manually'
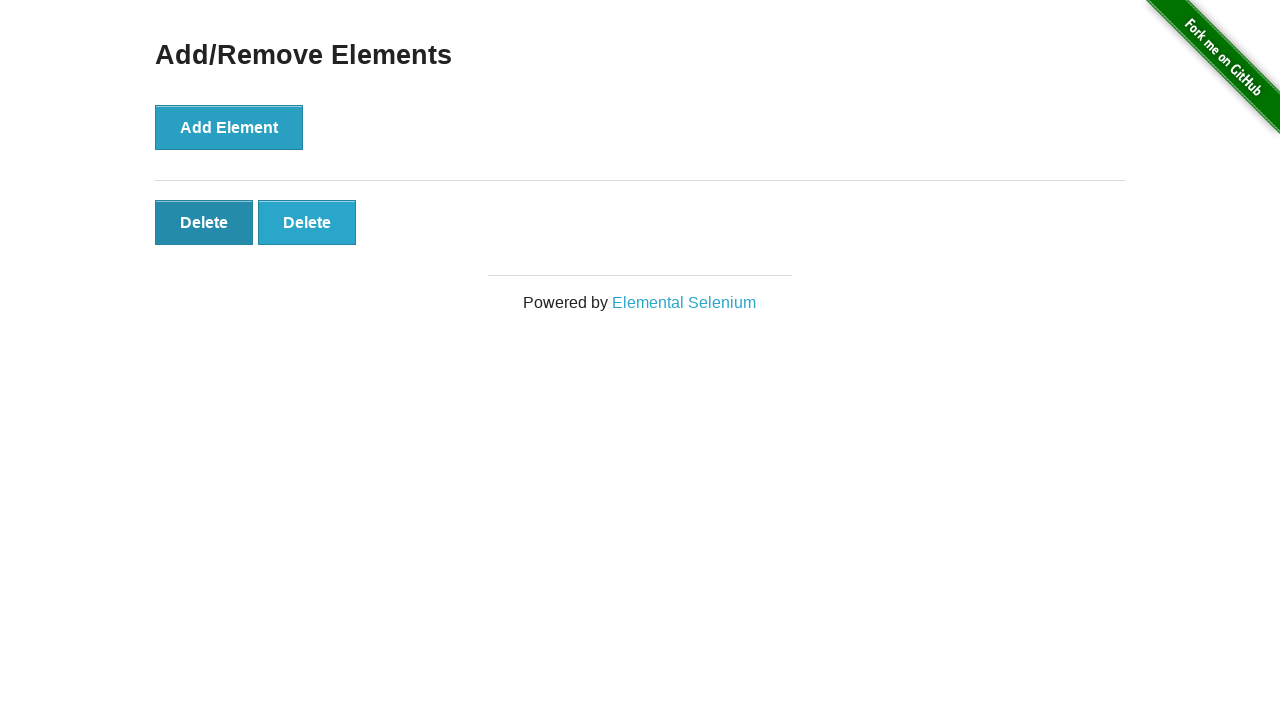

Verified that exactly 2 elements remain after deletion
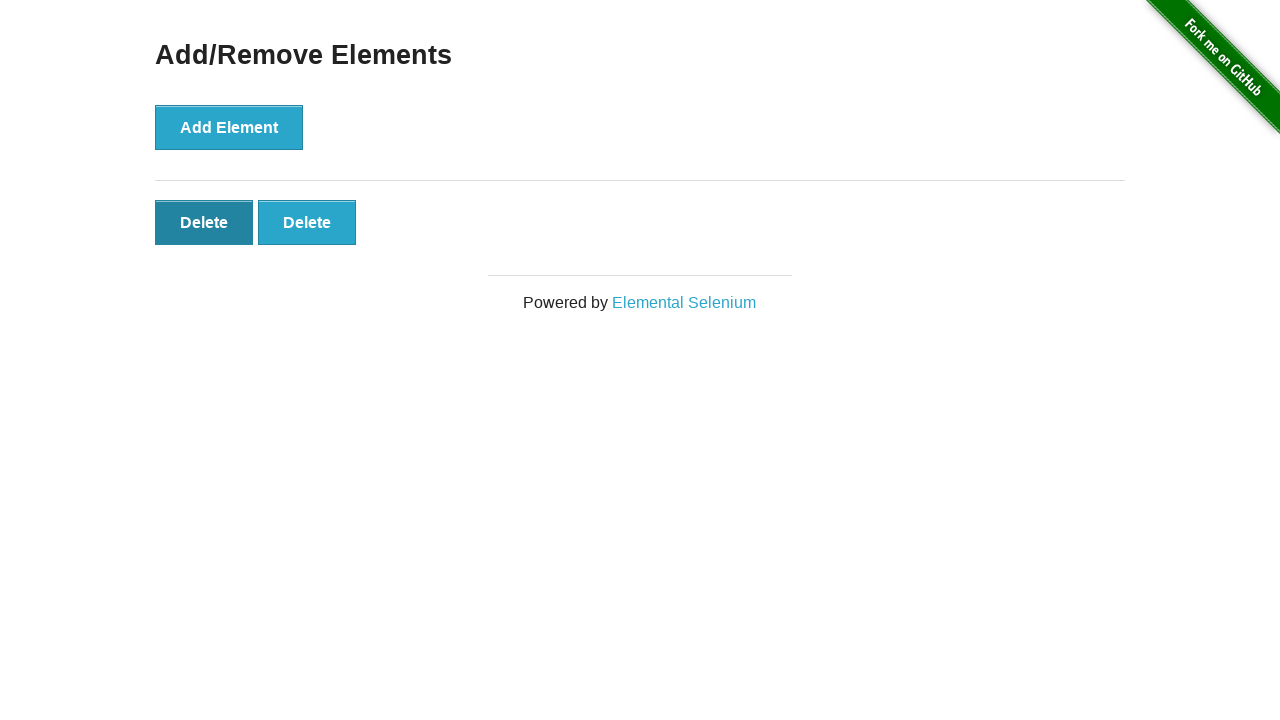

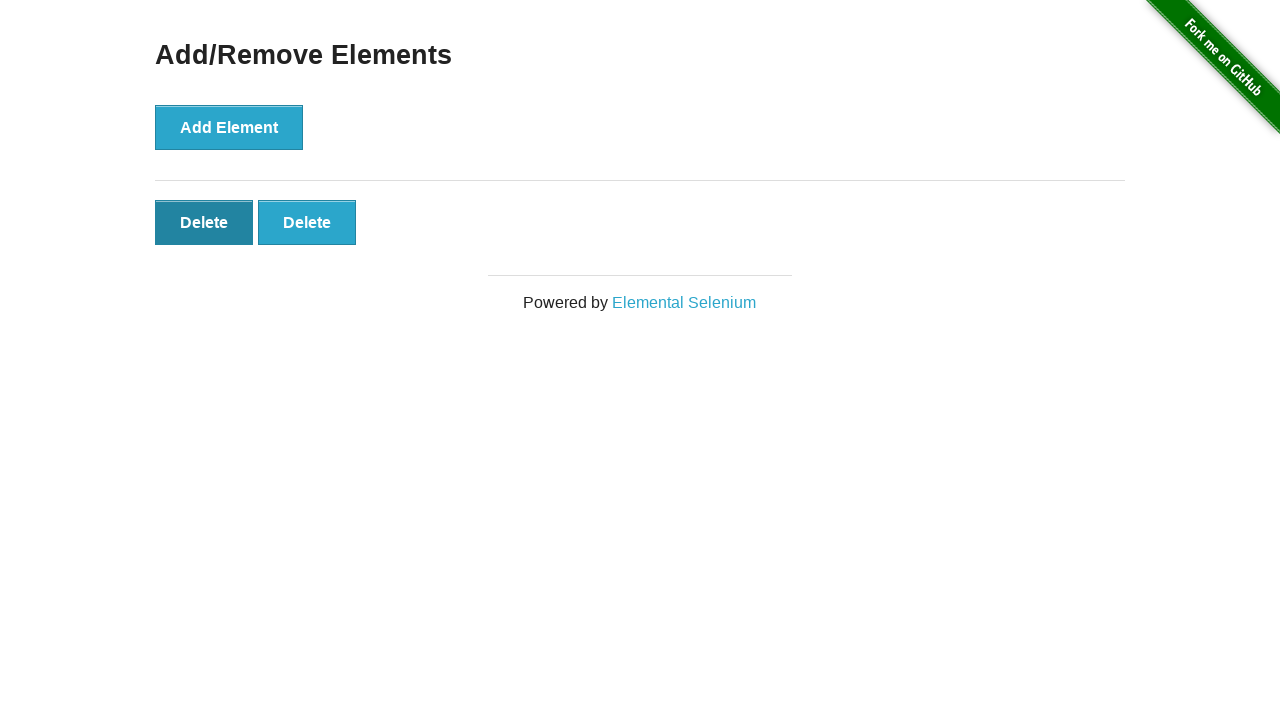